Tests explicit wait functionality by clicking a button and waiting for text to change to "WebDriver"

Starting URL: http://seleniumpractise.blogspot.com/2016/08/how-to-use-explicit-wait-in-selenium.html

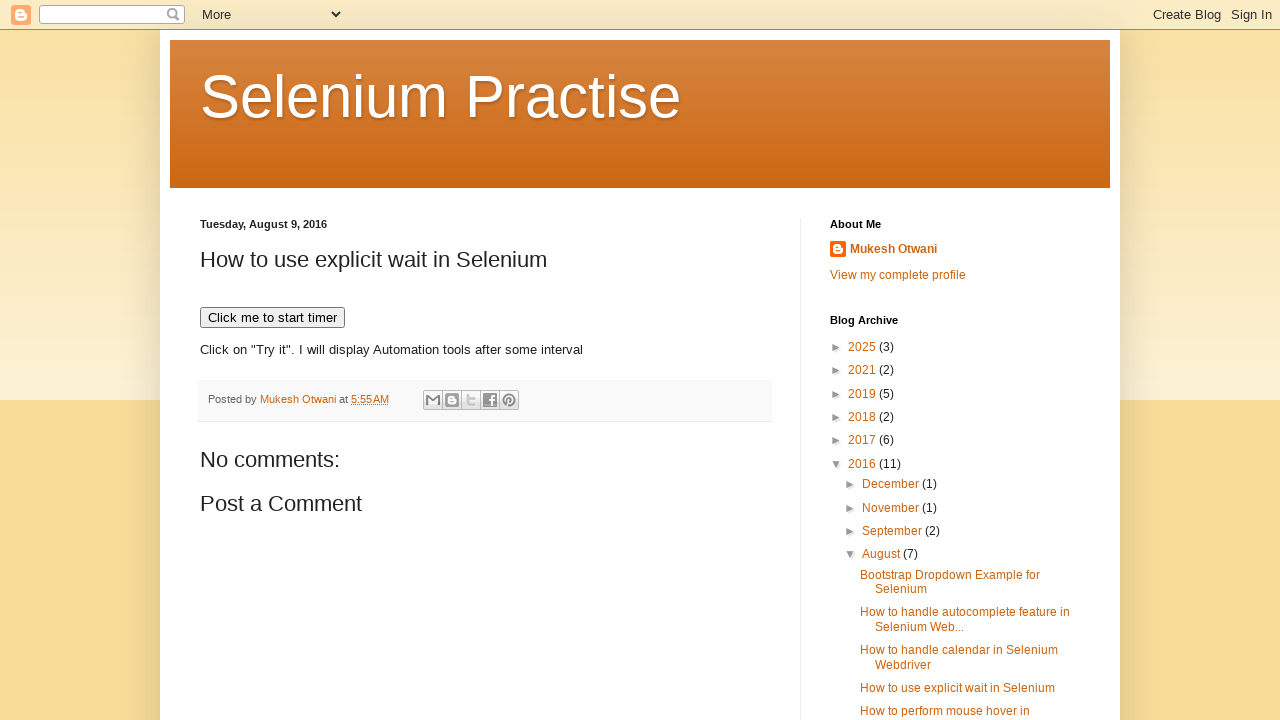

Navigated to explicit wait test page
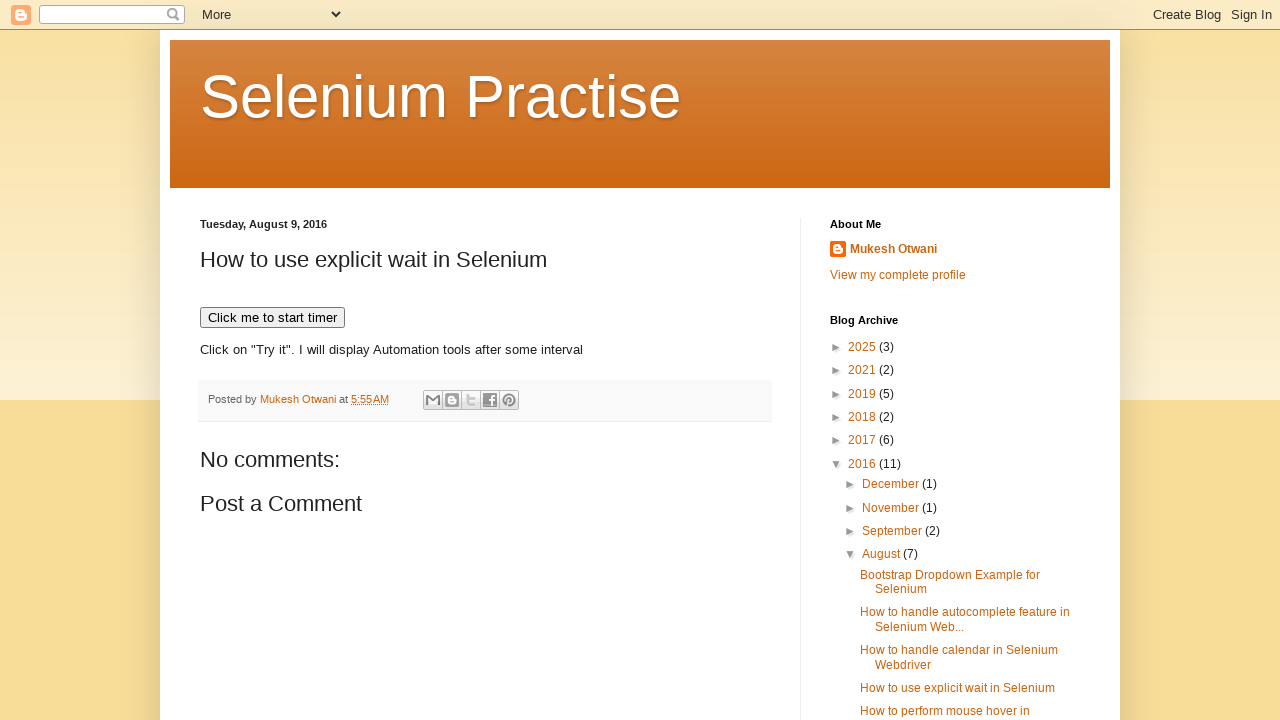

Clicked button to trigger timed text change at (272, 318) on xpath=//button[@onclick='timedText()']
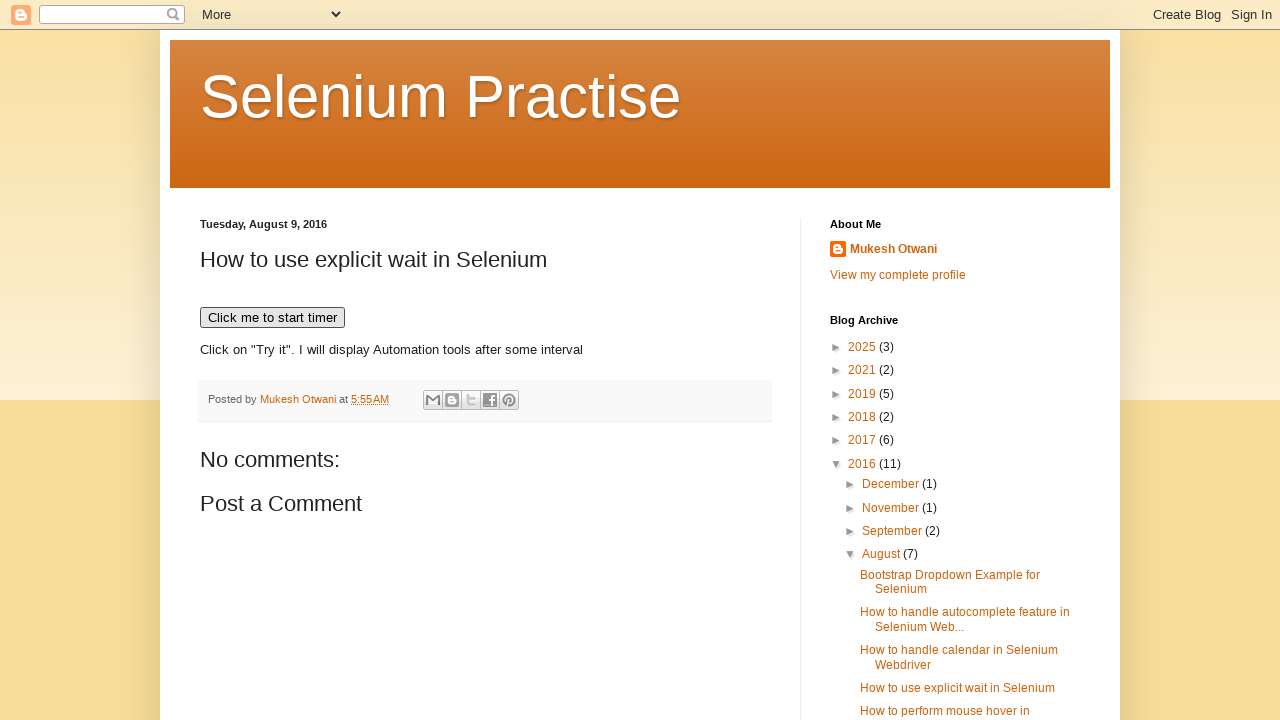

Waited for text to change to 'WebDriver'
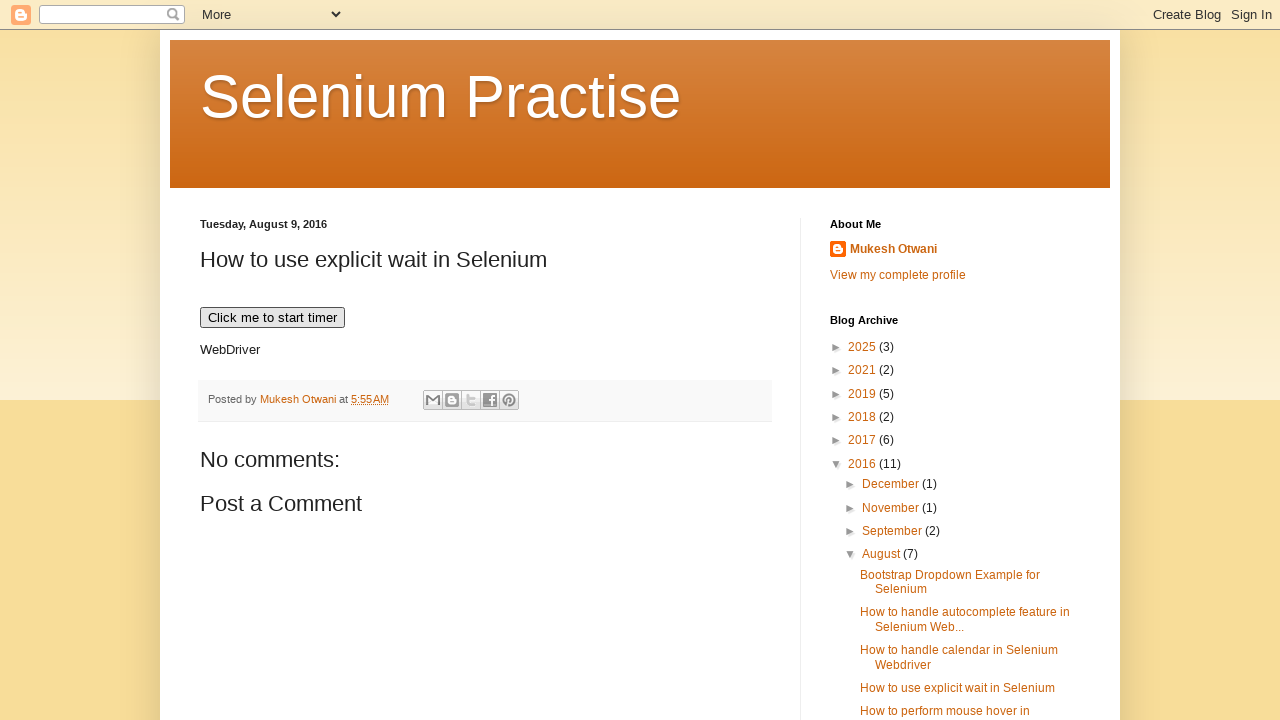

Located demo element
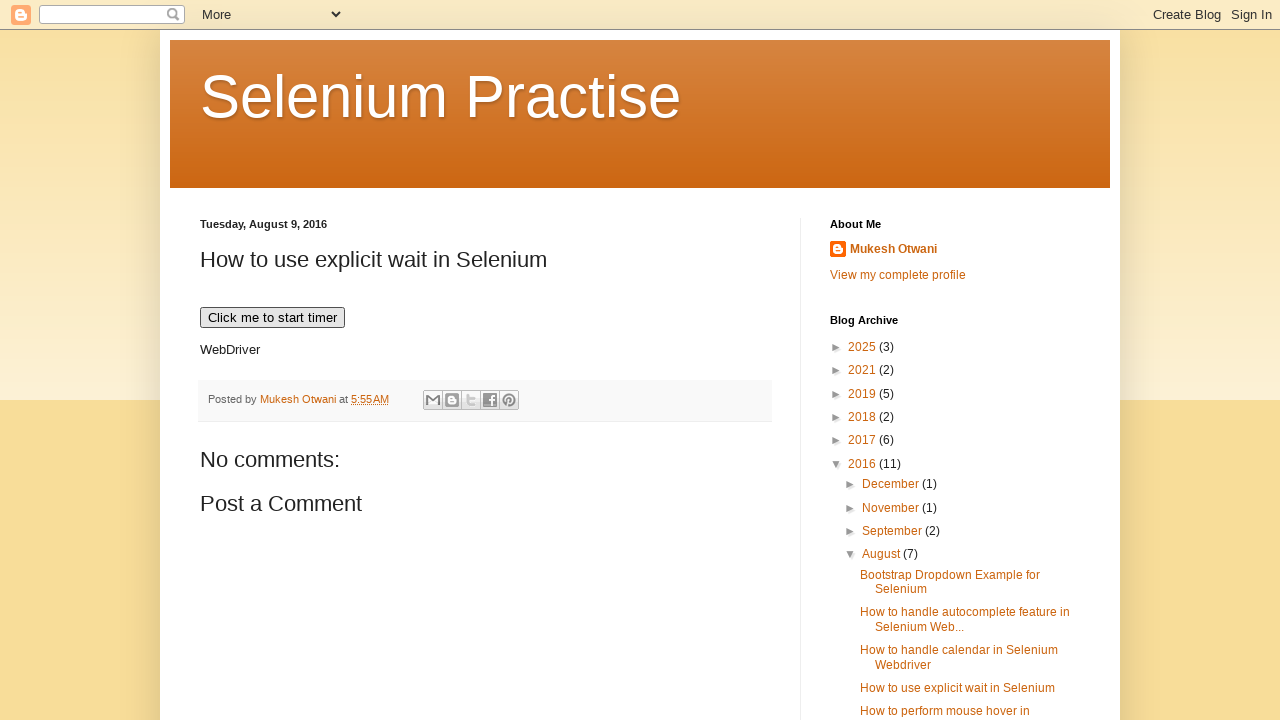

Verified demo element text is 'WebDriver'
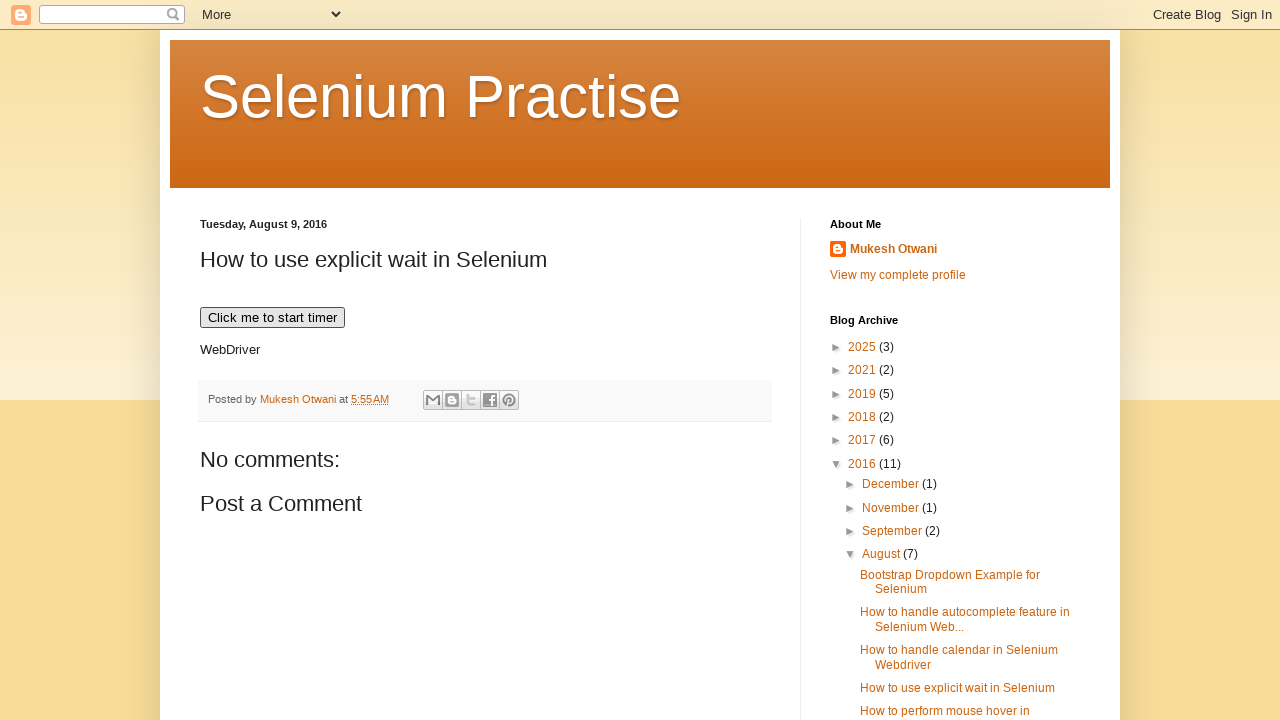

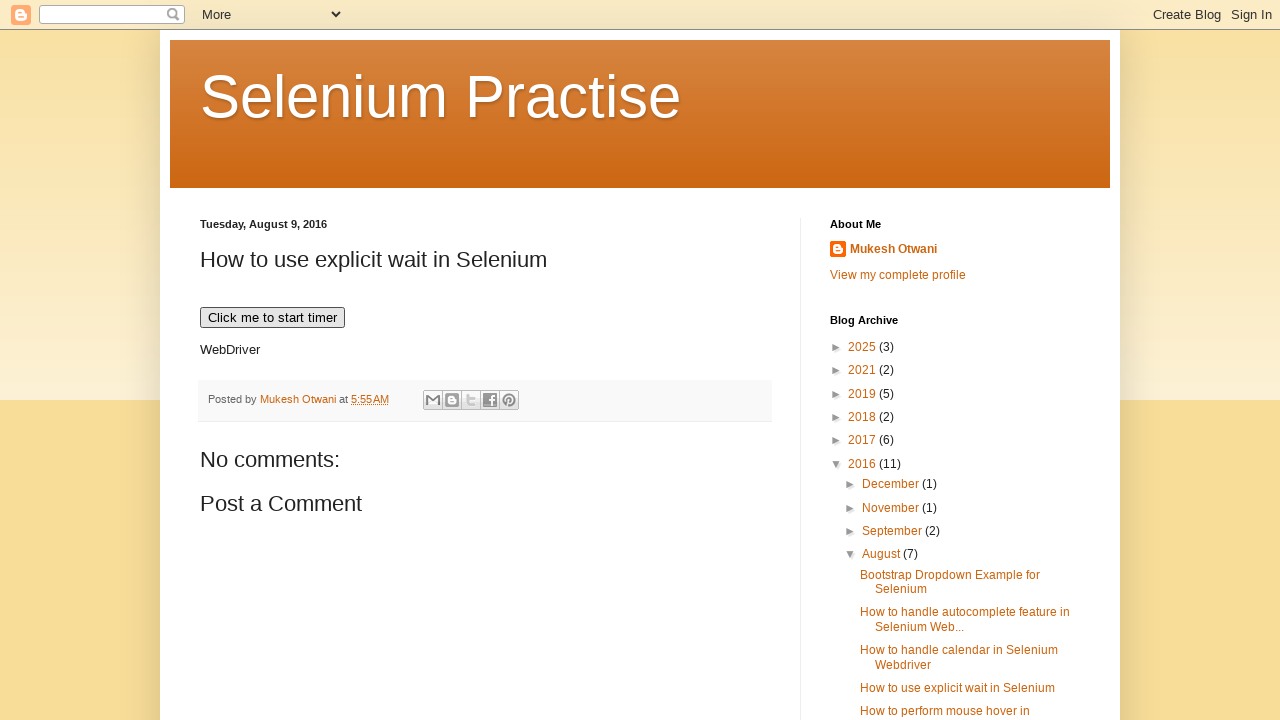